Tests text comparison tool by copying text from the first editor and pasting it into the second editor using keyboard shortcuts

Starting URL: https://extendsclass.com/text-compare.html

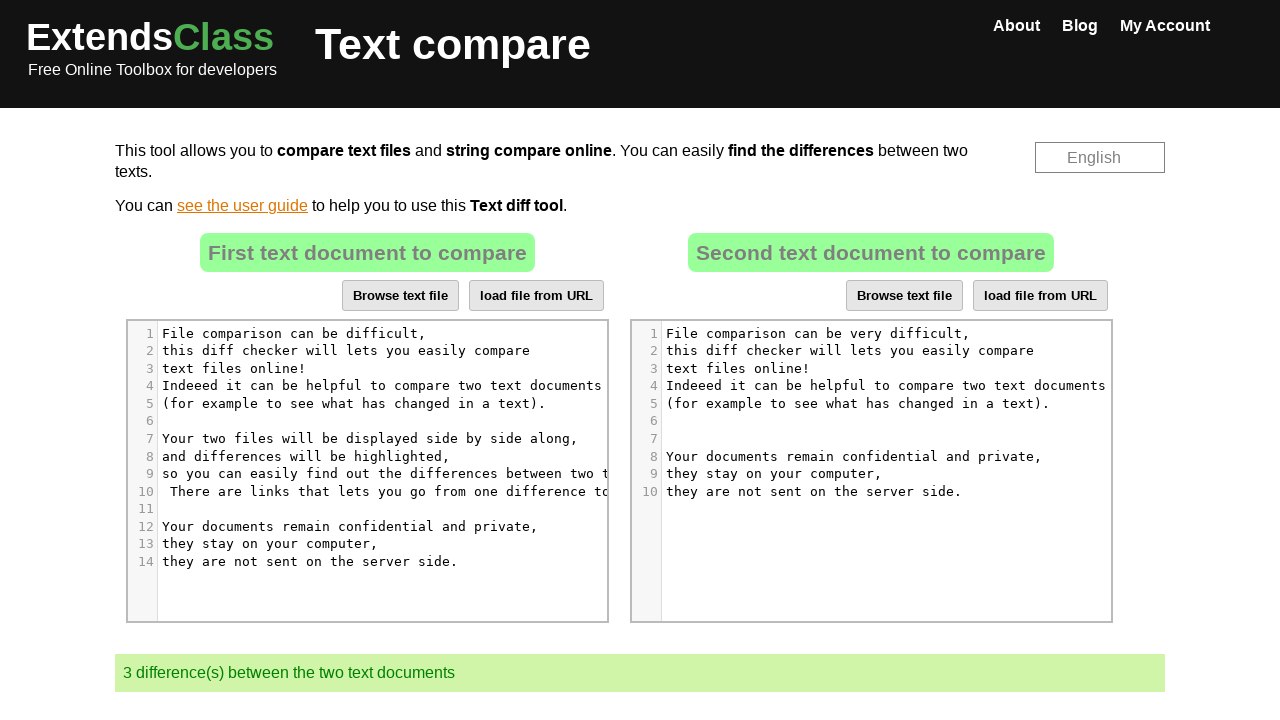

Clicked on the first text editor at (391, 448) on (//div[@style="position: relative; top: 0px;"])[1]
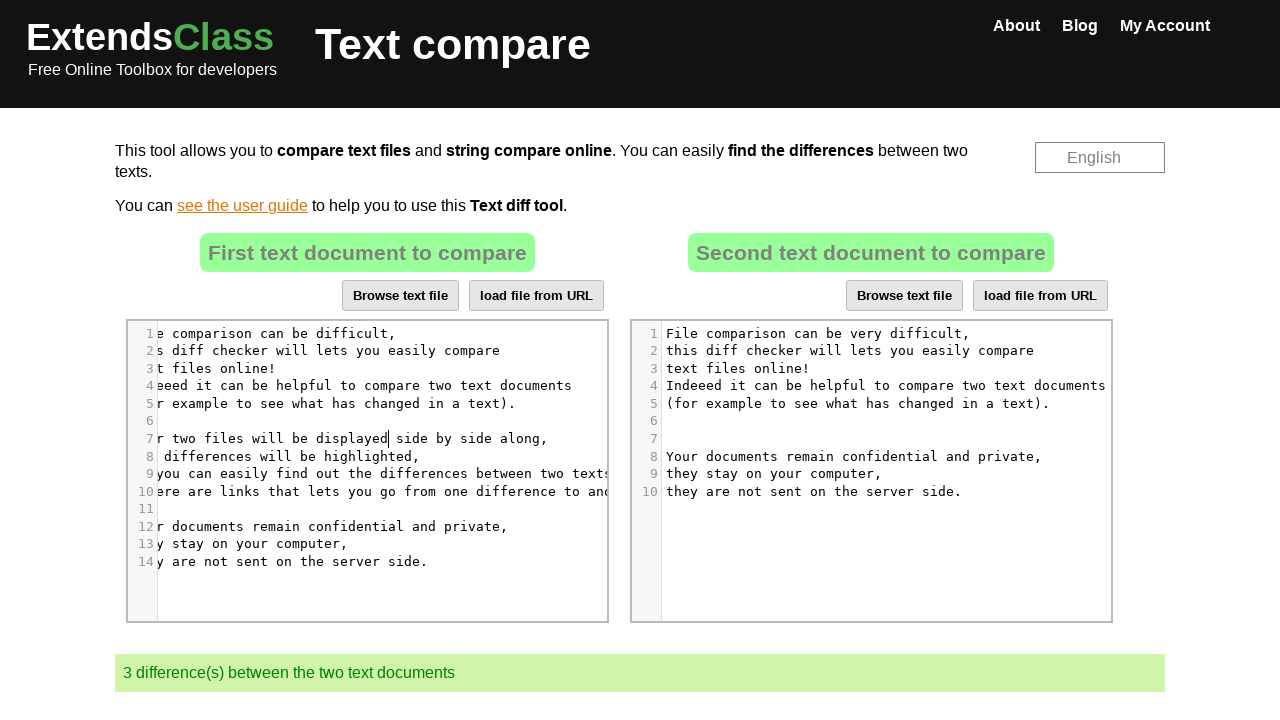

Pressed Control key down
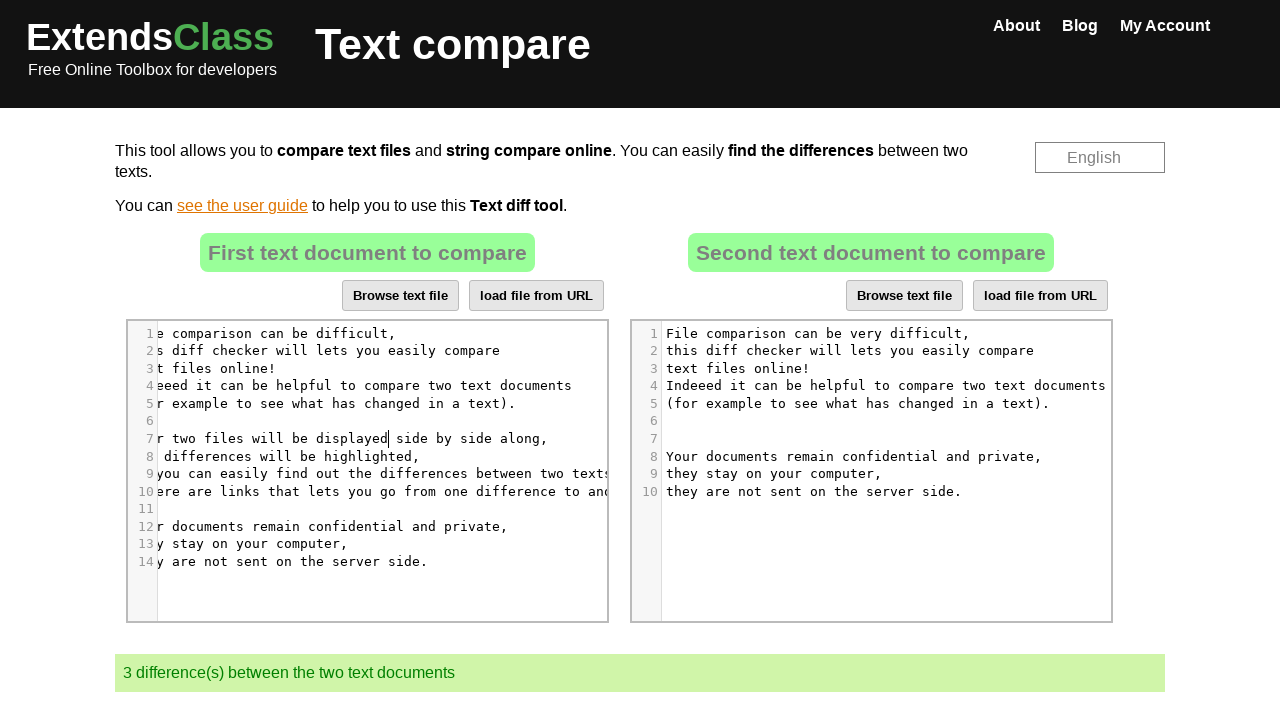

Pressed 'a' key to select all text in first editor
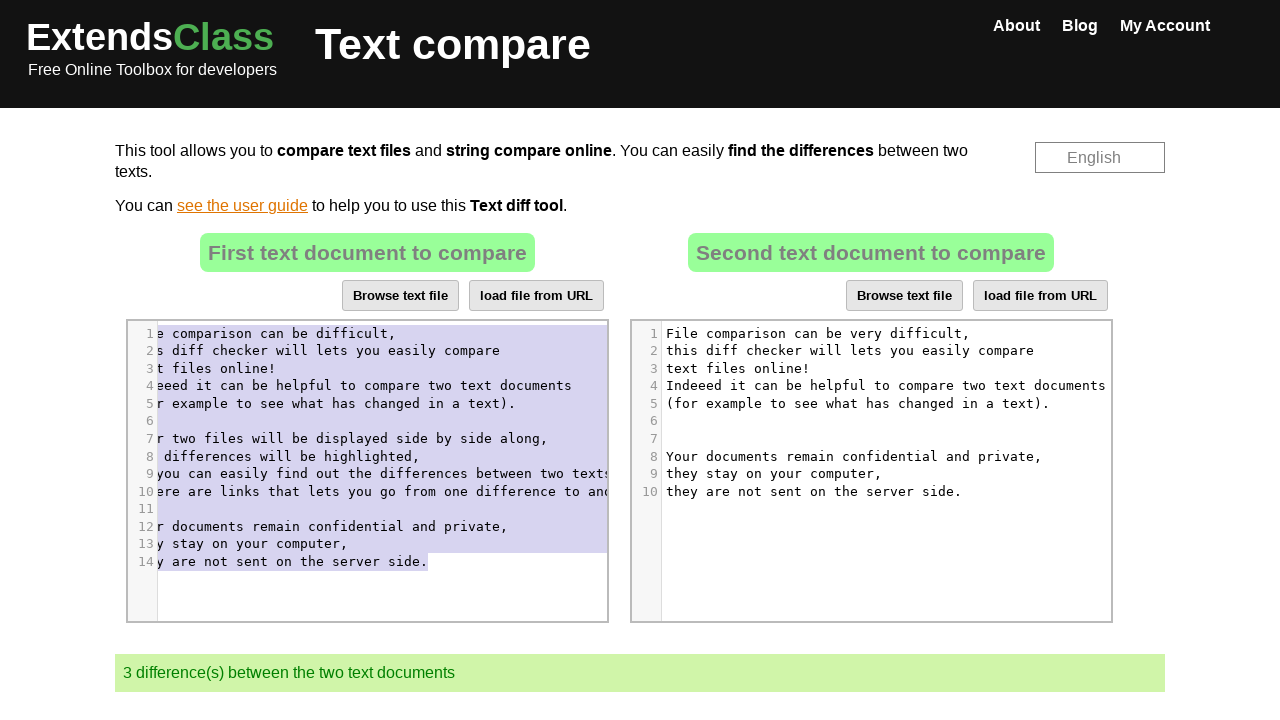

Released Control key
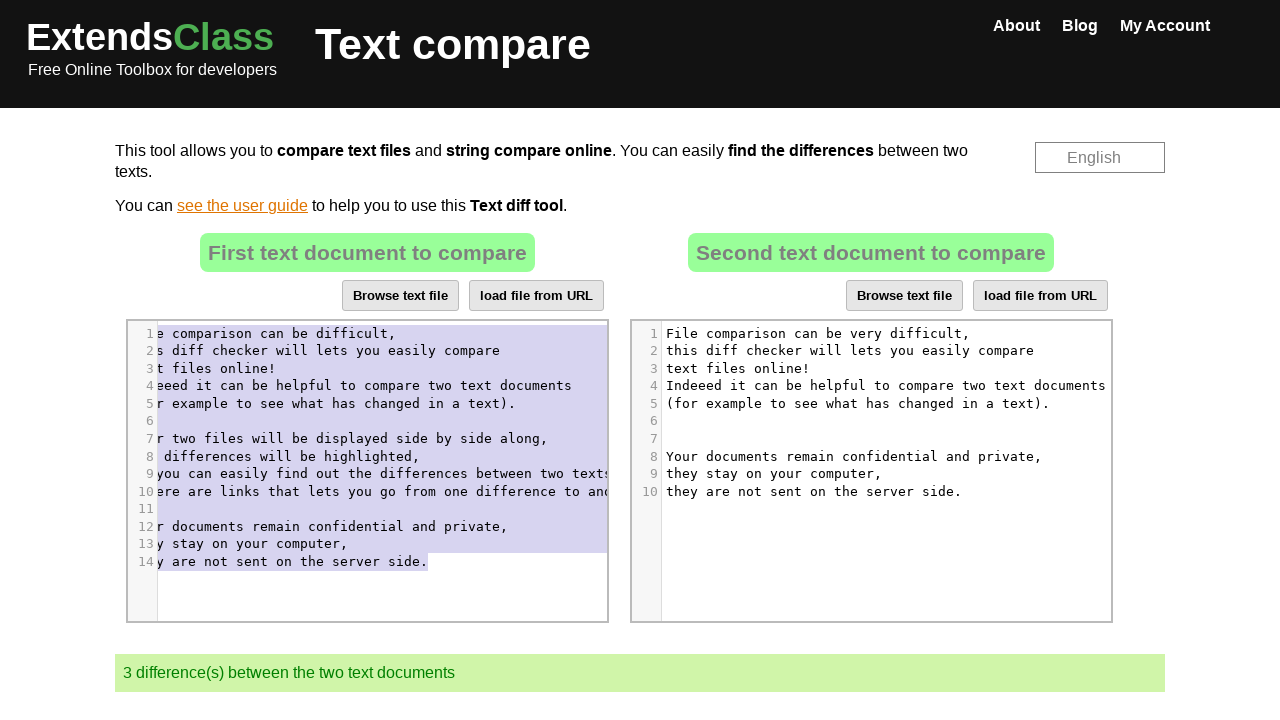

Pressed Control key down to prepare for copy
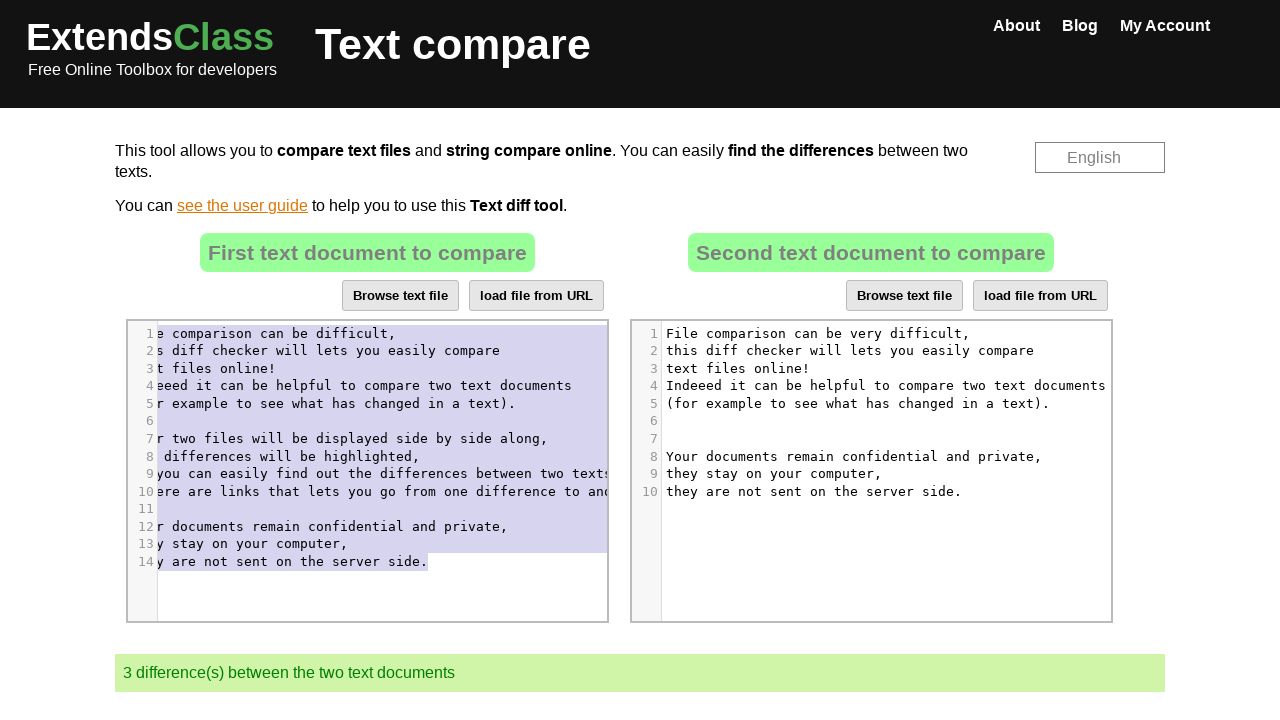

Copied selected text from first editor using Ctrl+C
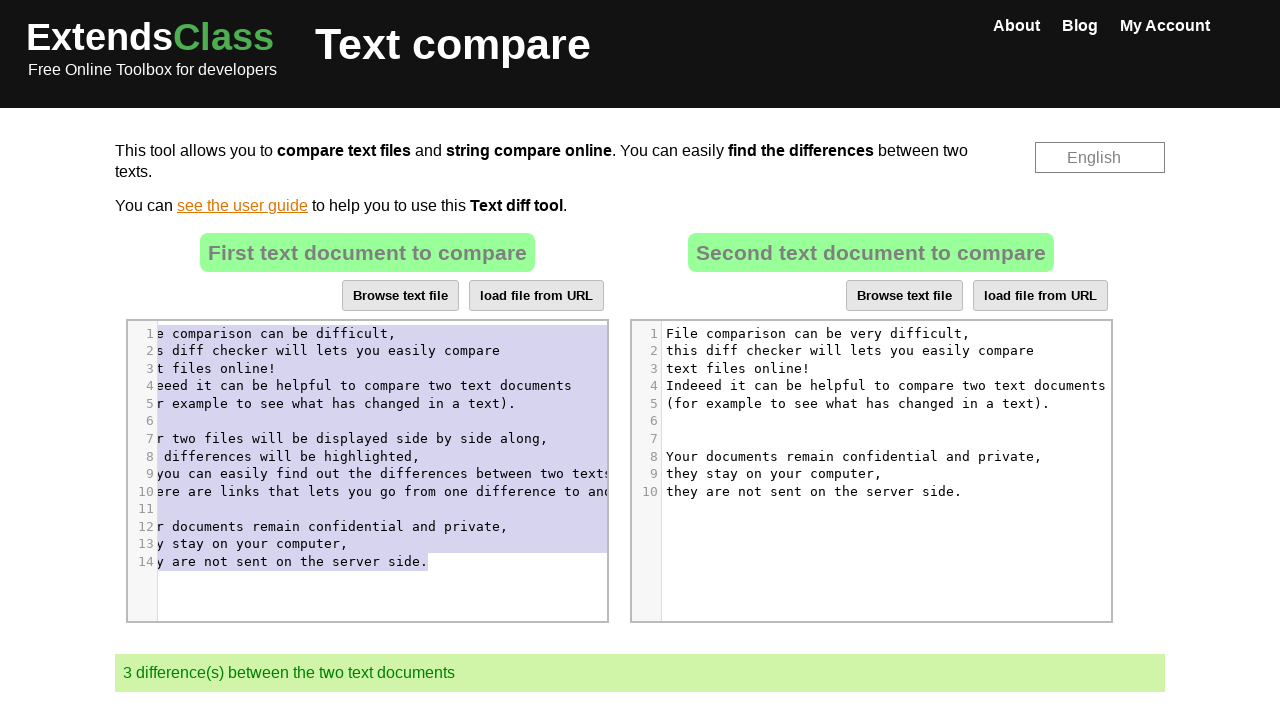

Released Control key
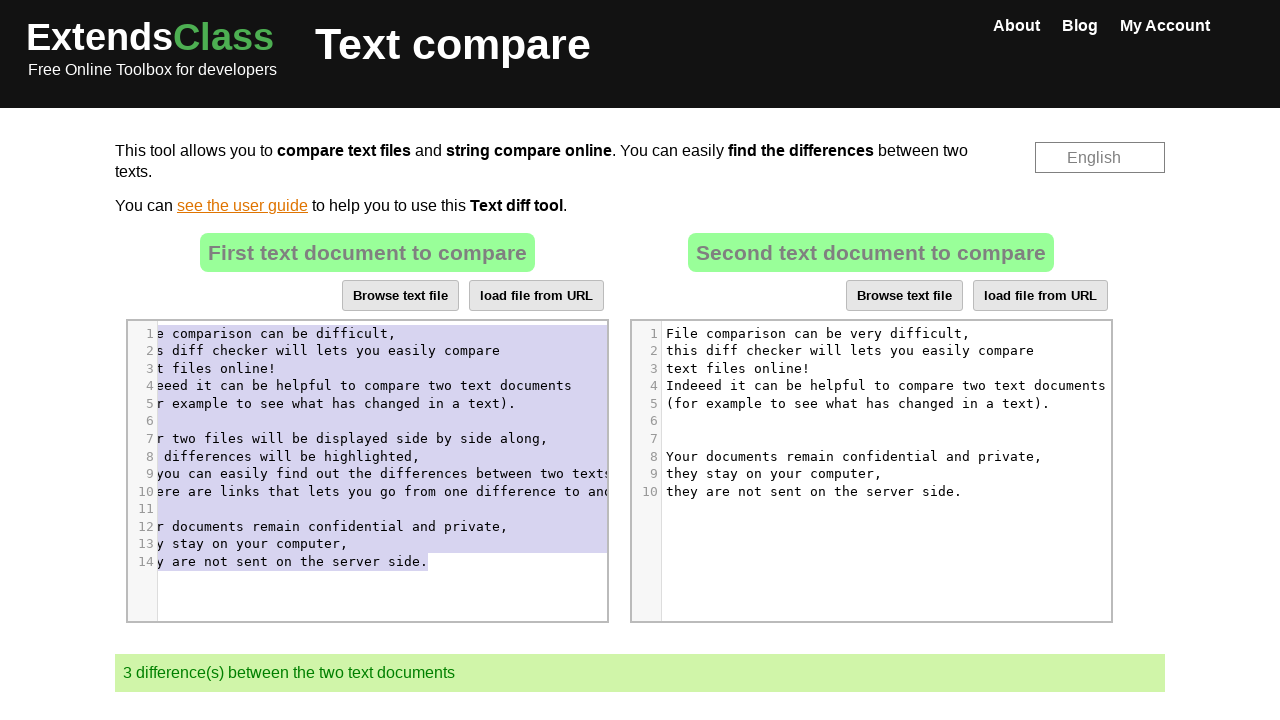

Clicked on the second text editor at (883, 412) on (//div[@style="position: relative; top: 0px;"])[2]
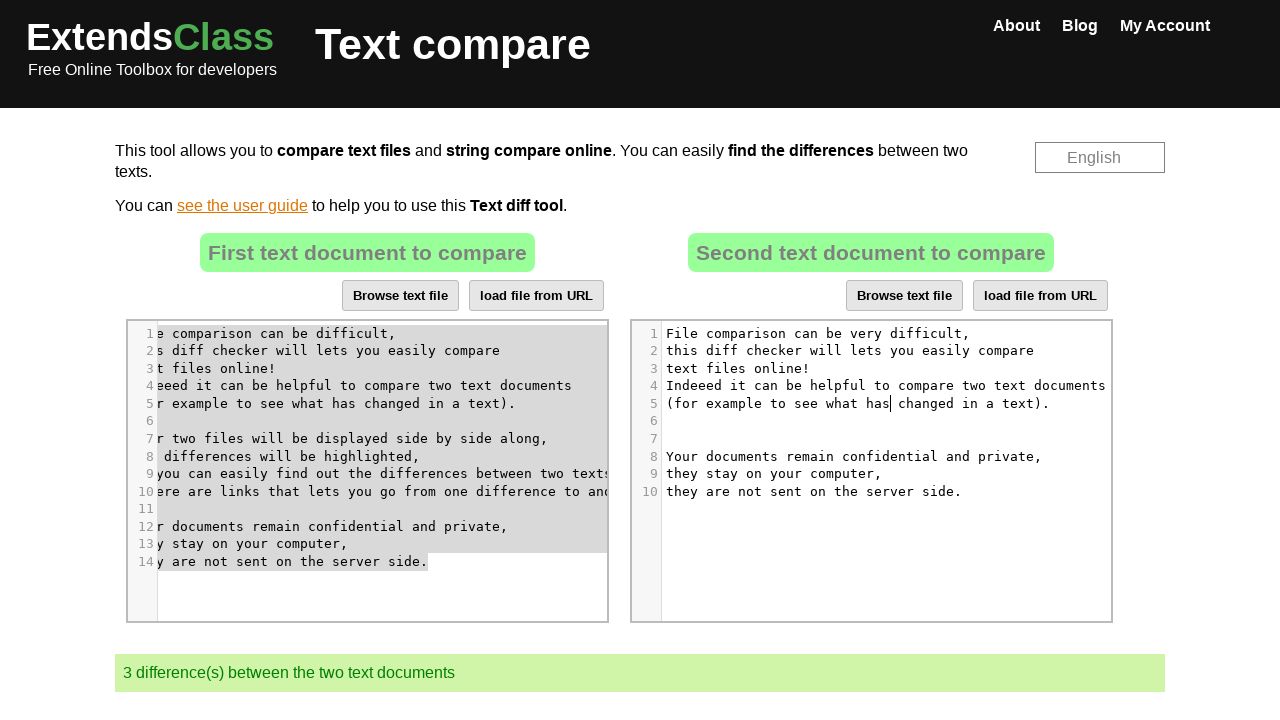

Pressed Control key down
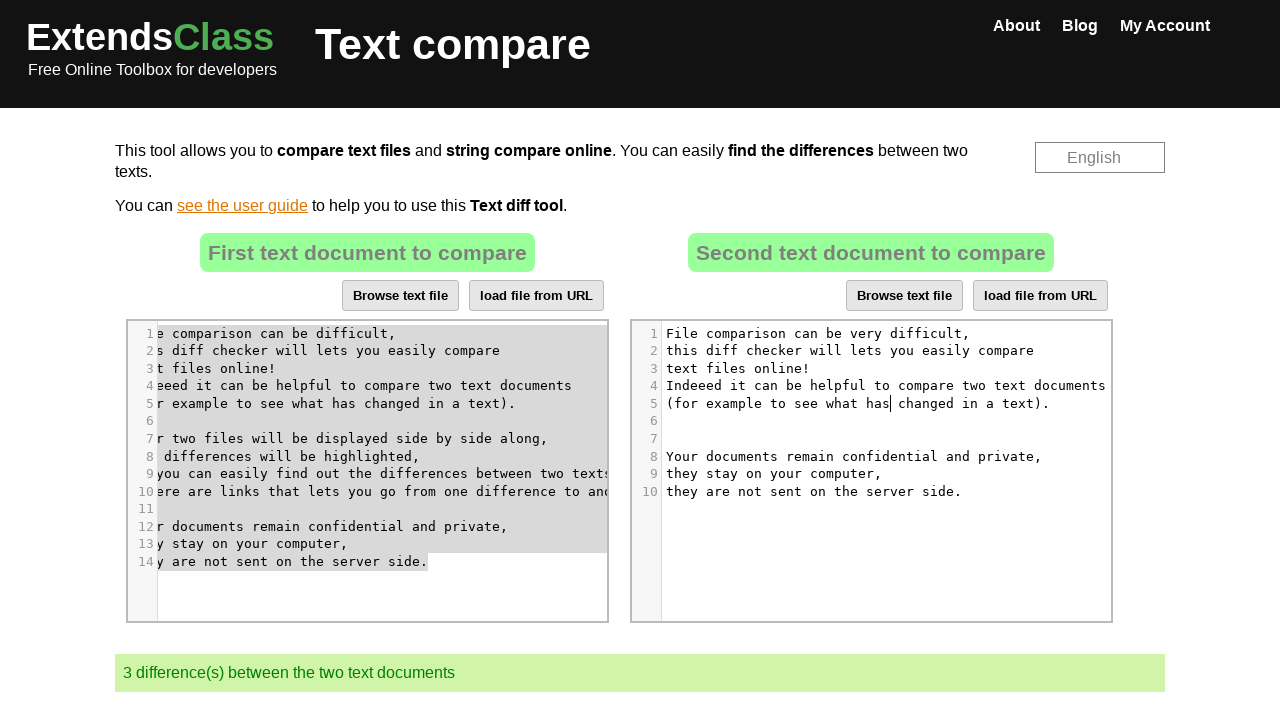

Pressed 'a' key to select all text in second editor
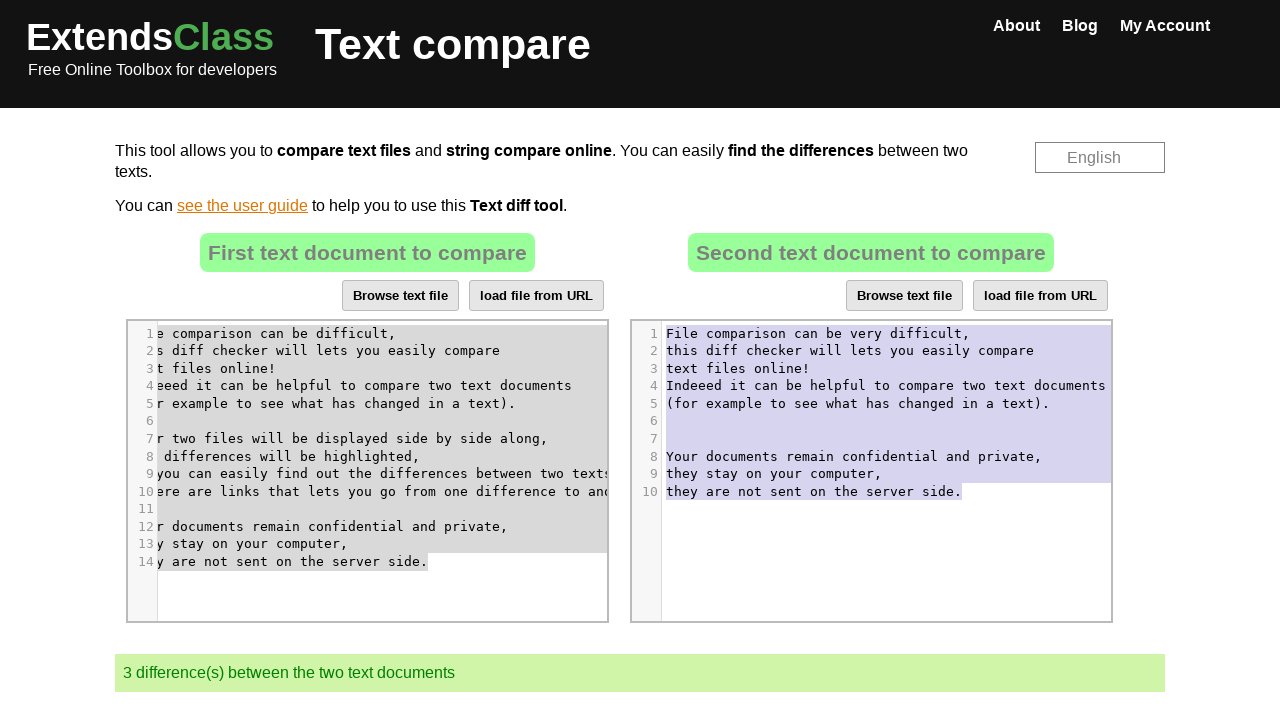

Released Control key
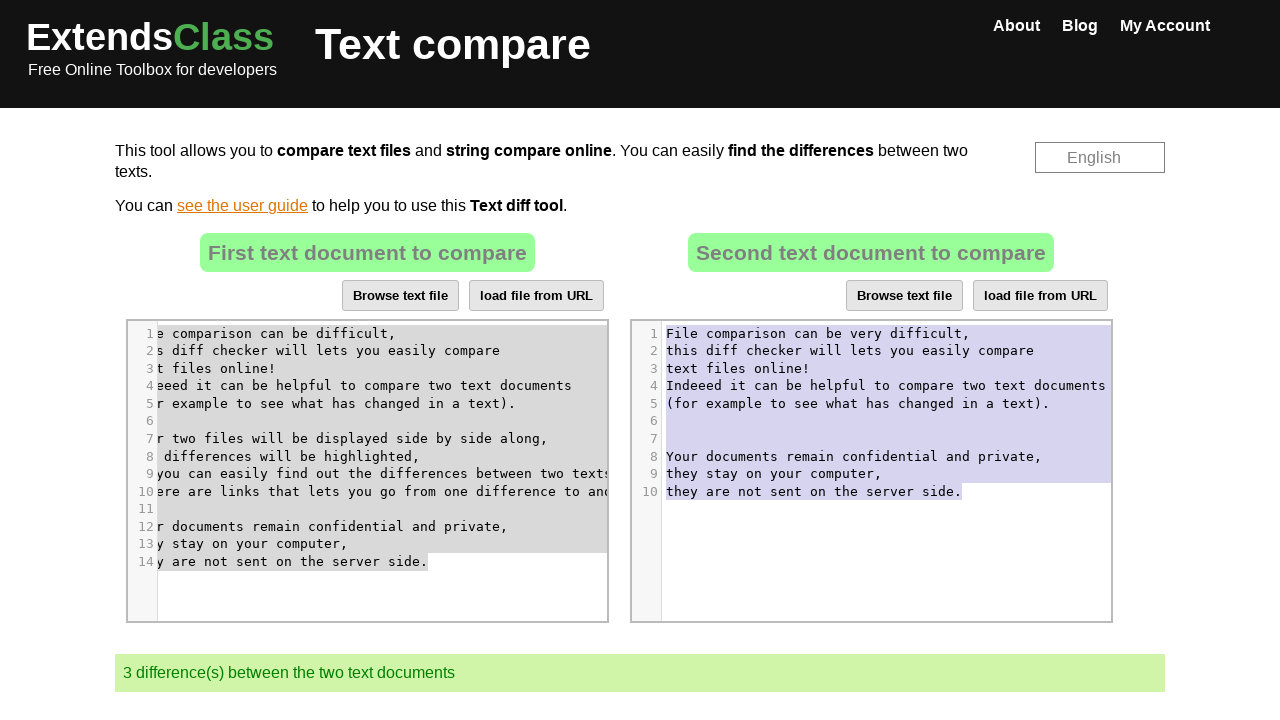

Deleted selected text in second editor
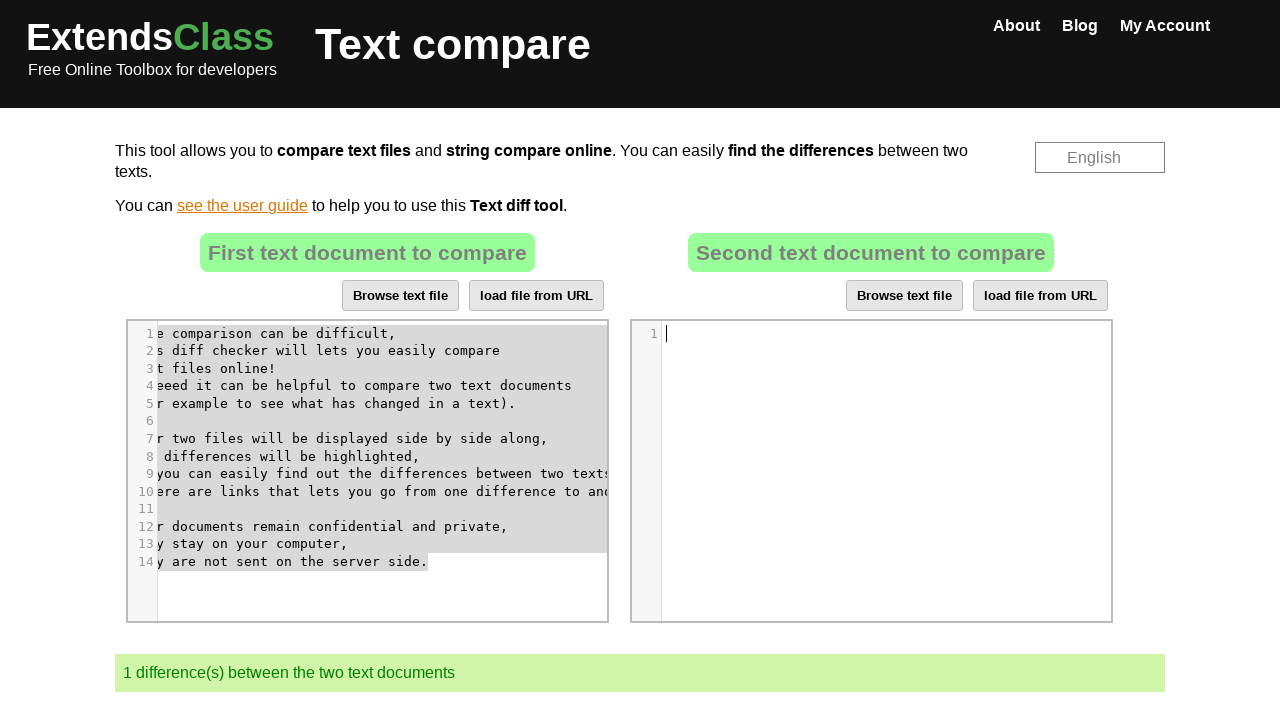

Pressed Control key down to prepare for paste
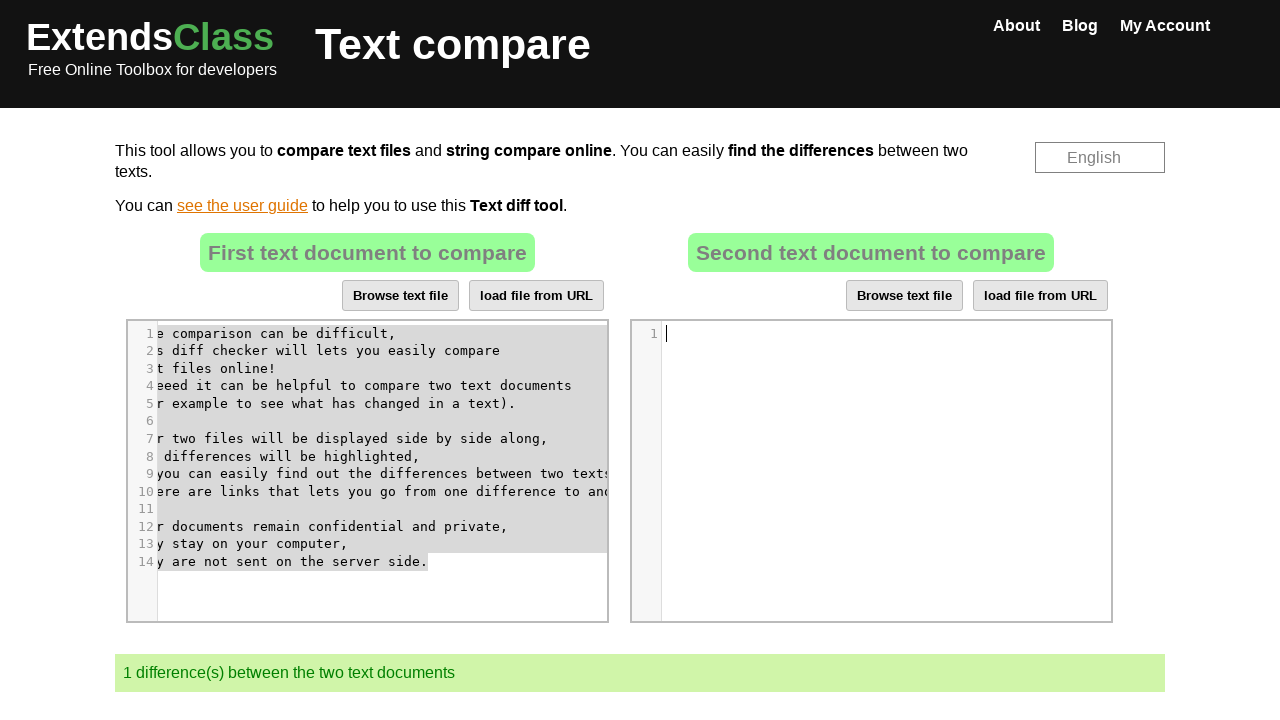

Pasted copied text into second editor using Ctrl+V
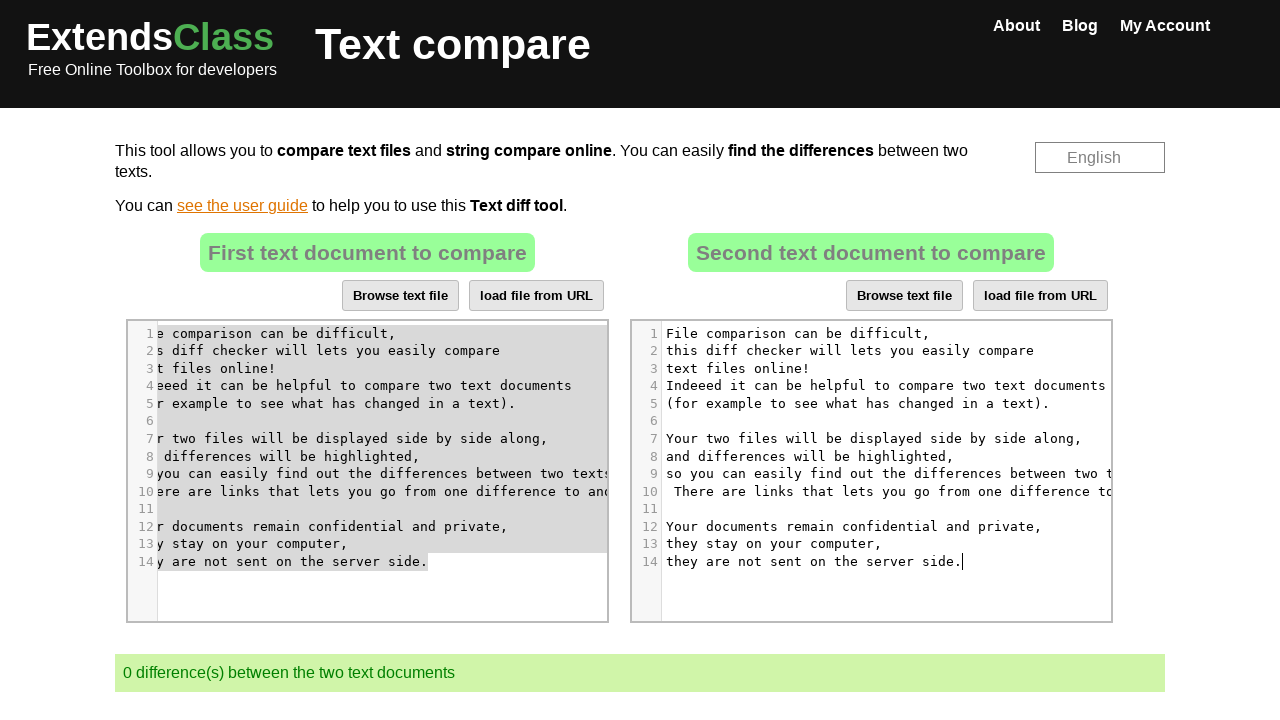

Released Control key
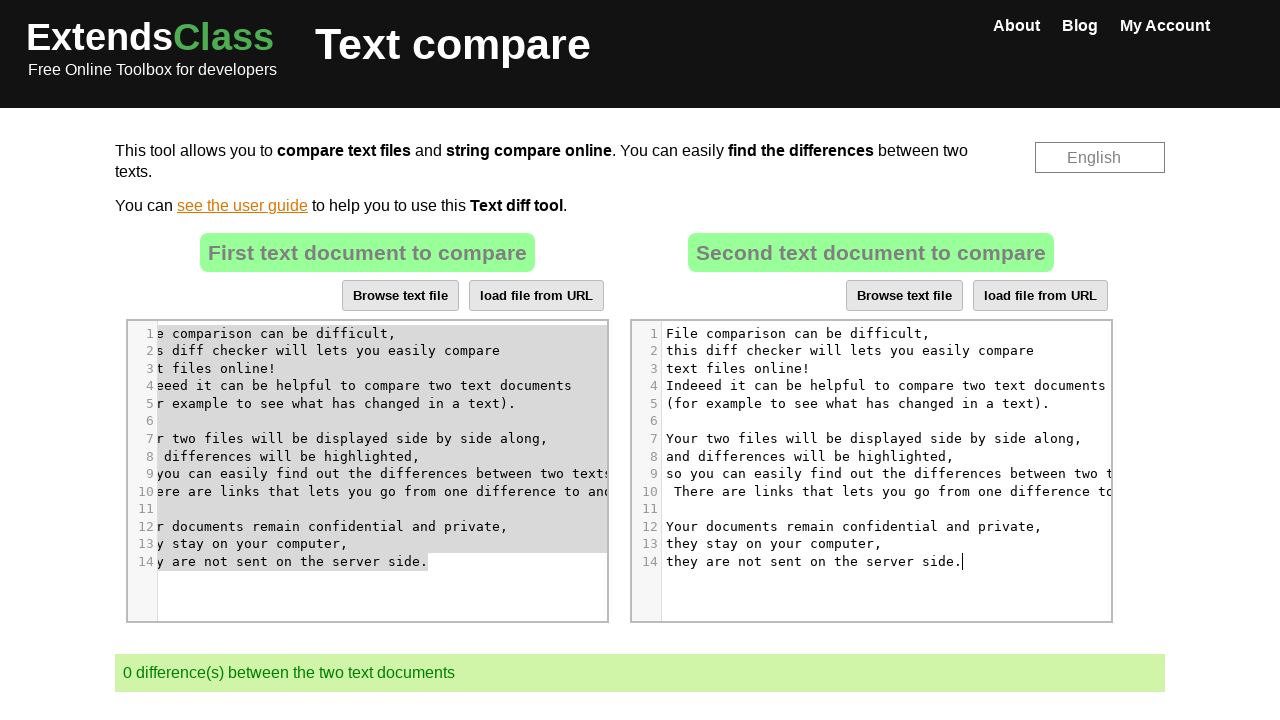

Waited for paste operation to complete
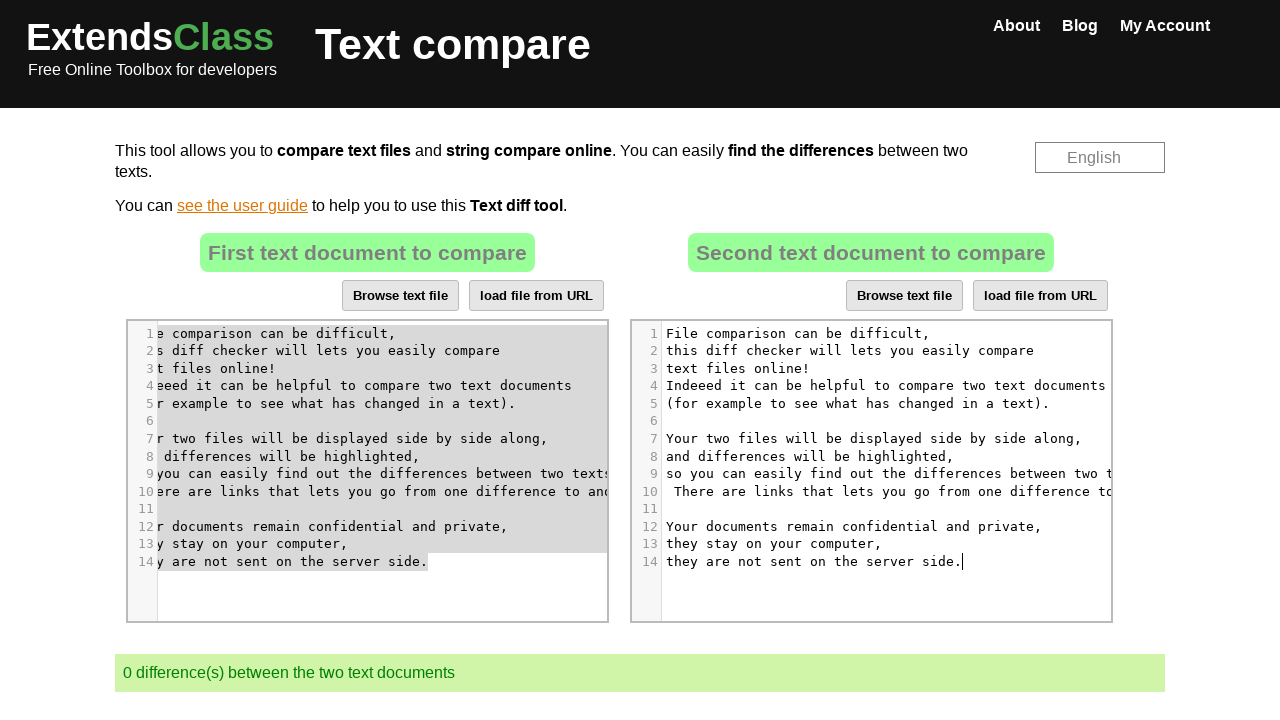

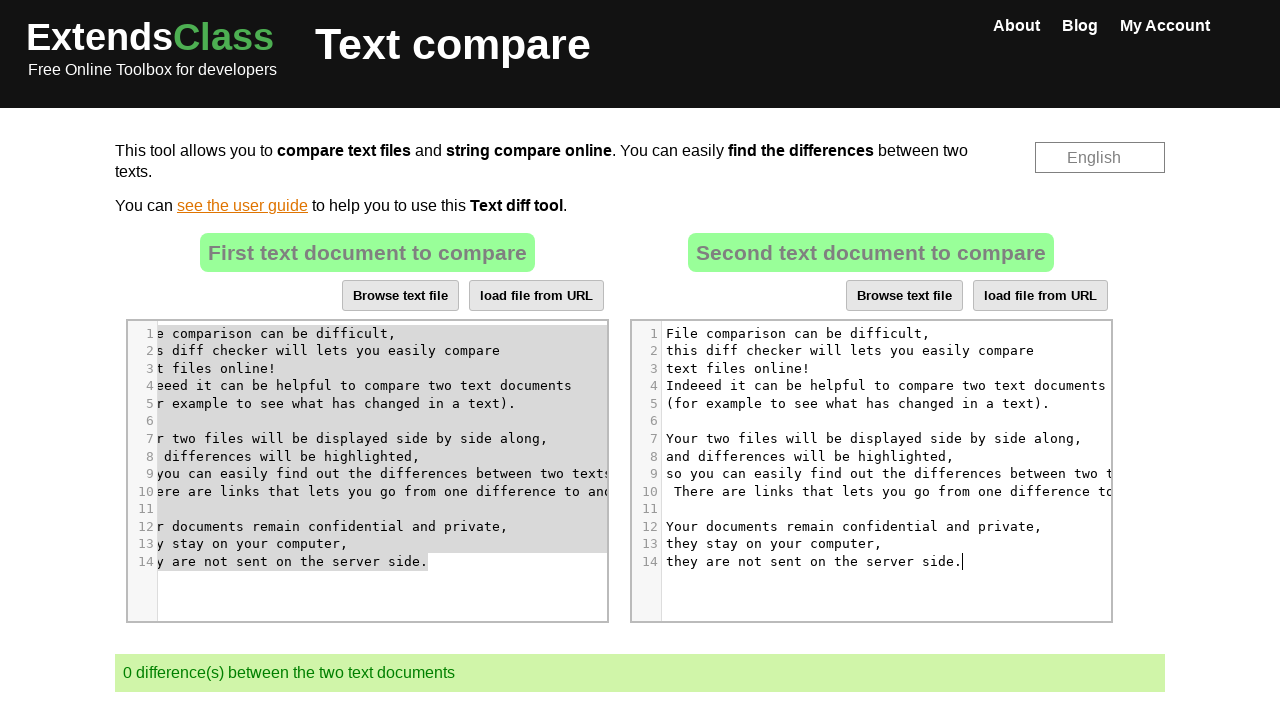